Tests link navigation by clicking a link with a calculated mathematical value as its text, then fills out a form with first name, last name, city, and country fields before submitting.

Starting URL: http://suninjuly.github.io/find_link_text

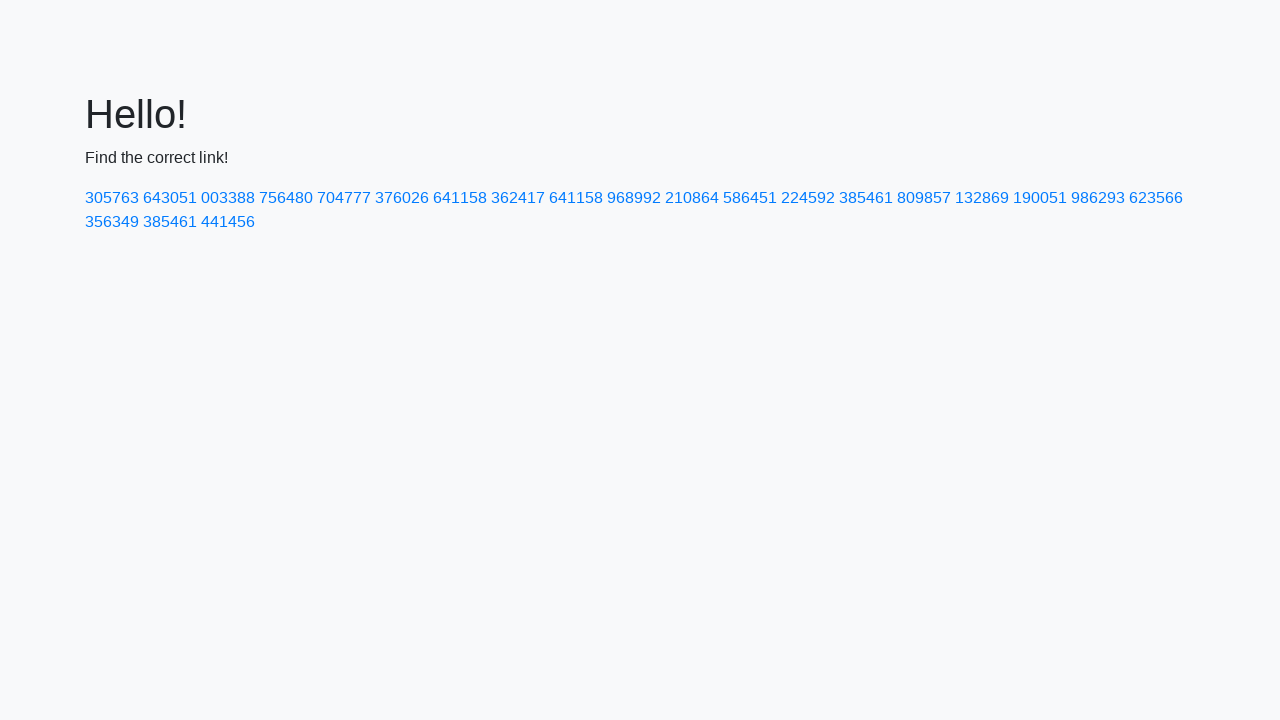

Clicked link with calculated mathematical value (224592) at (808, 198) on text=224592
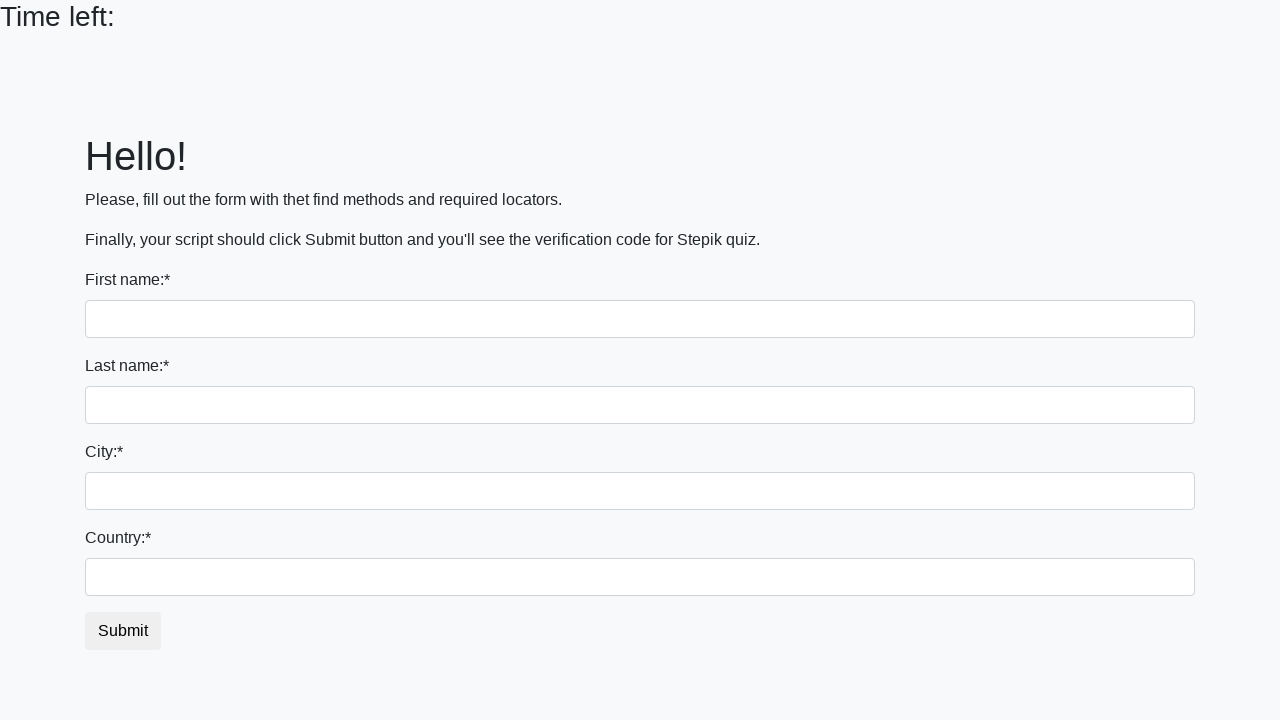

Filled first name field with 'Ivan' on input[name='first_name']
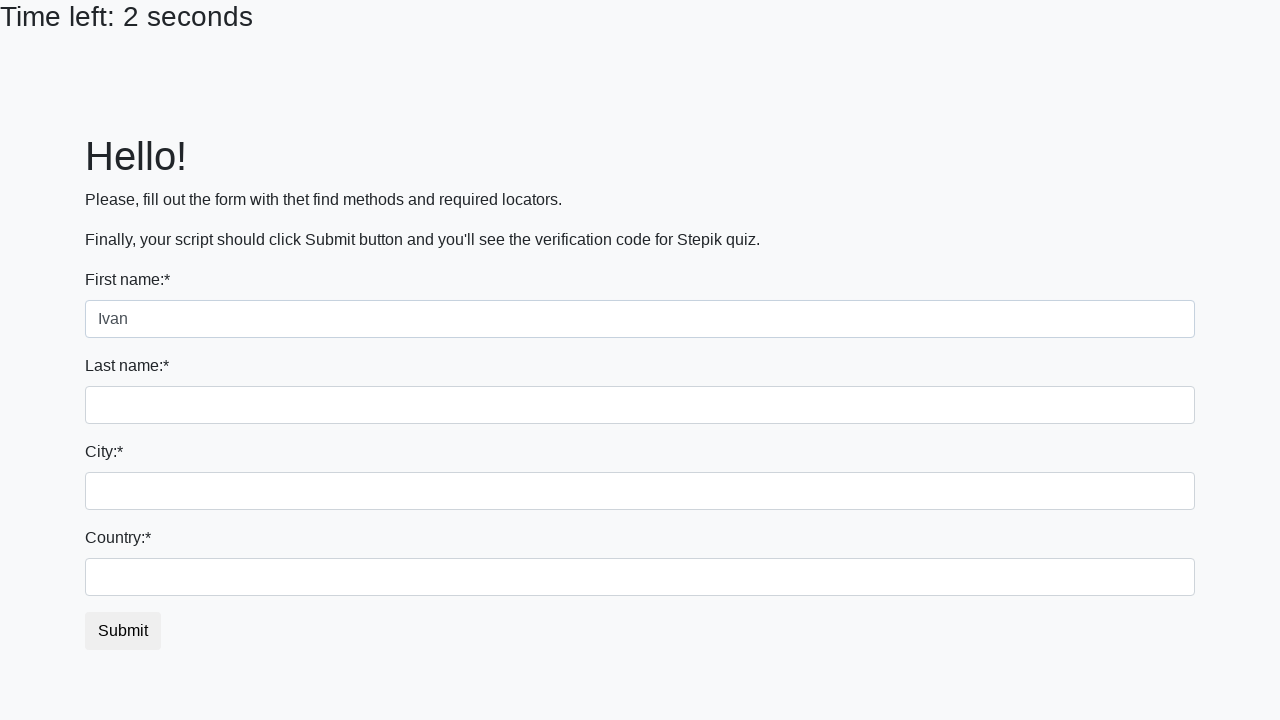

Filled last name field with 'Petrov' on input[name='last_name']
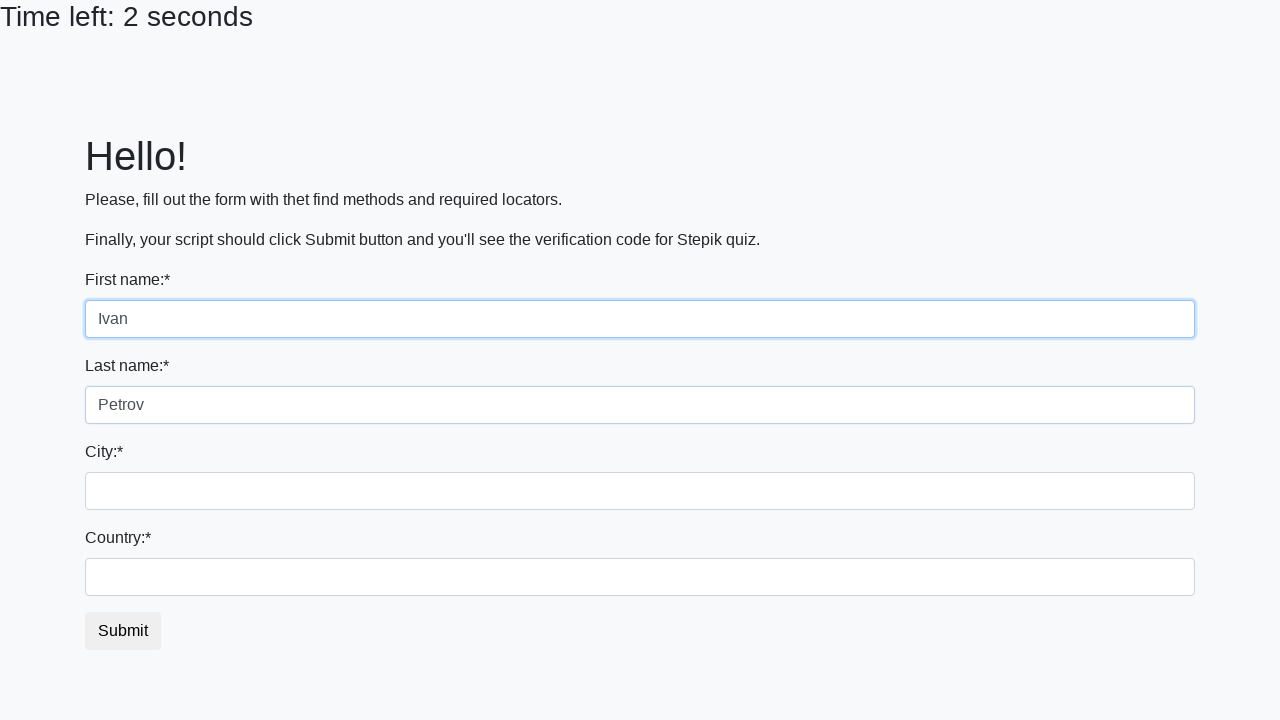

Filled city field with 'Kiev' on .form-control.city
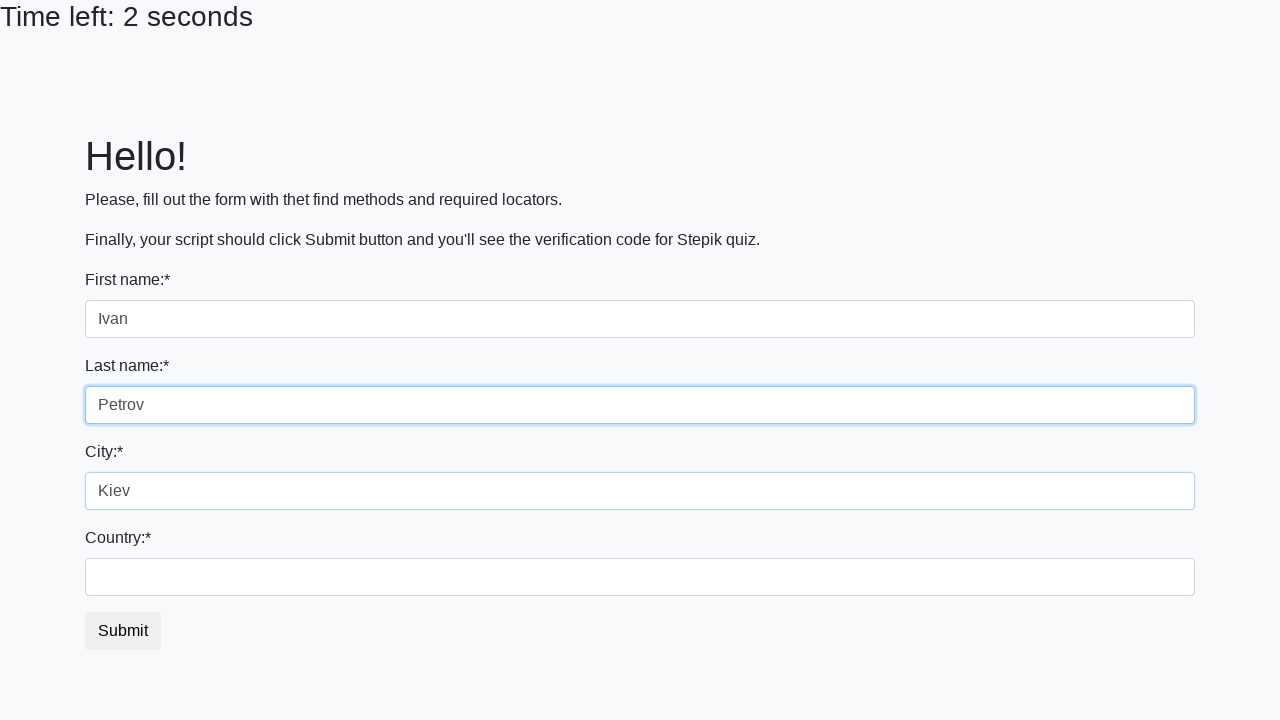

Filled country field with 'Ukraine' on #country
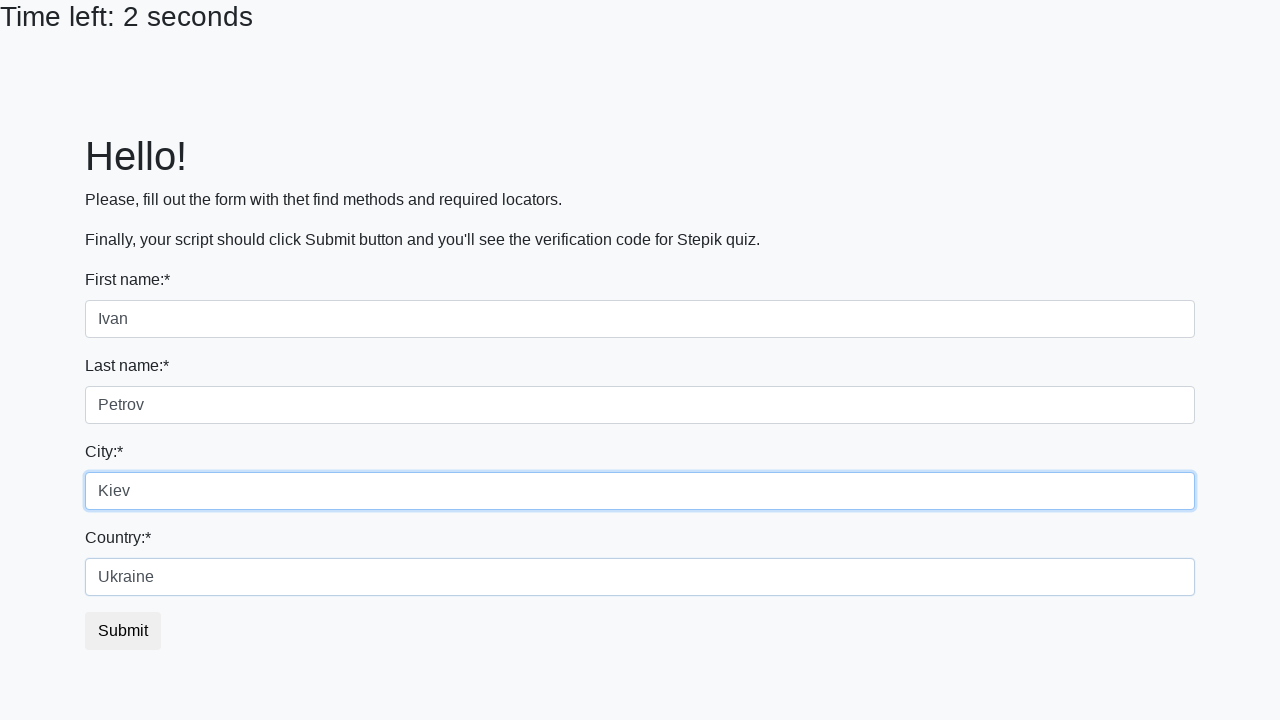

Clicked submit button to complete form submission at (123, 631) on button.btn
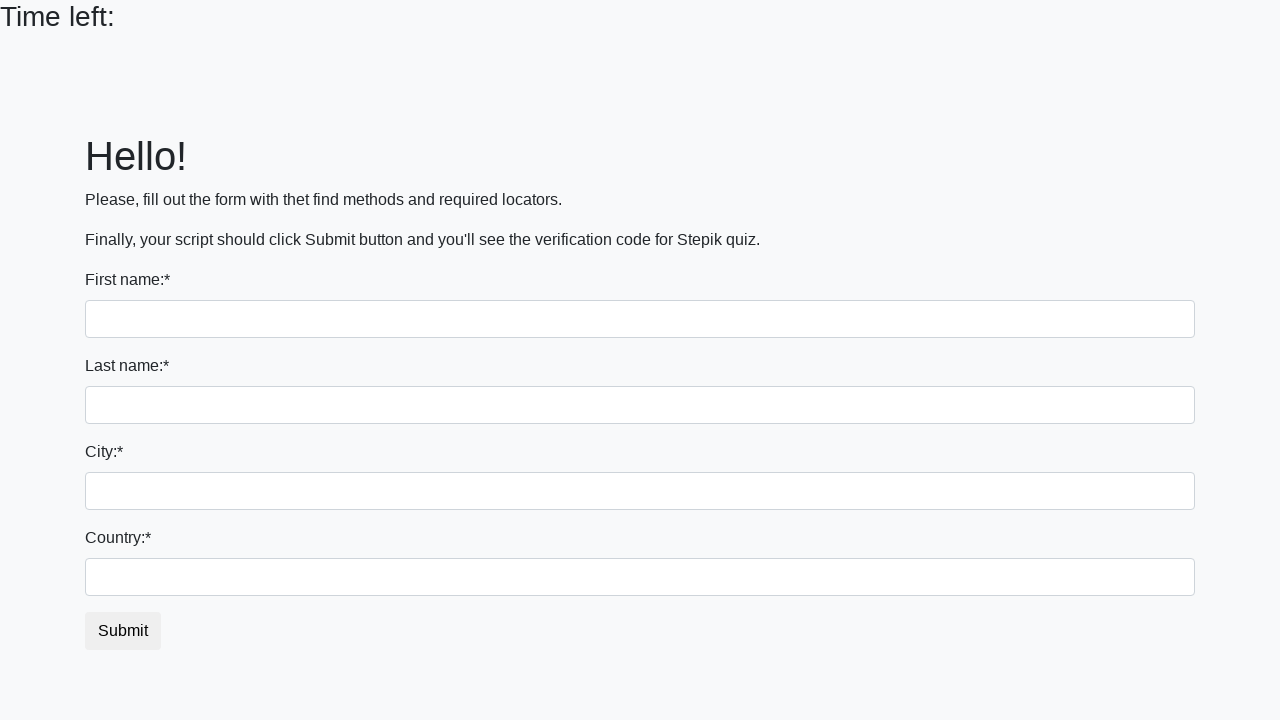

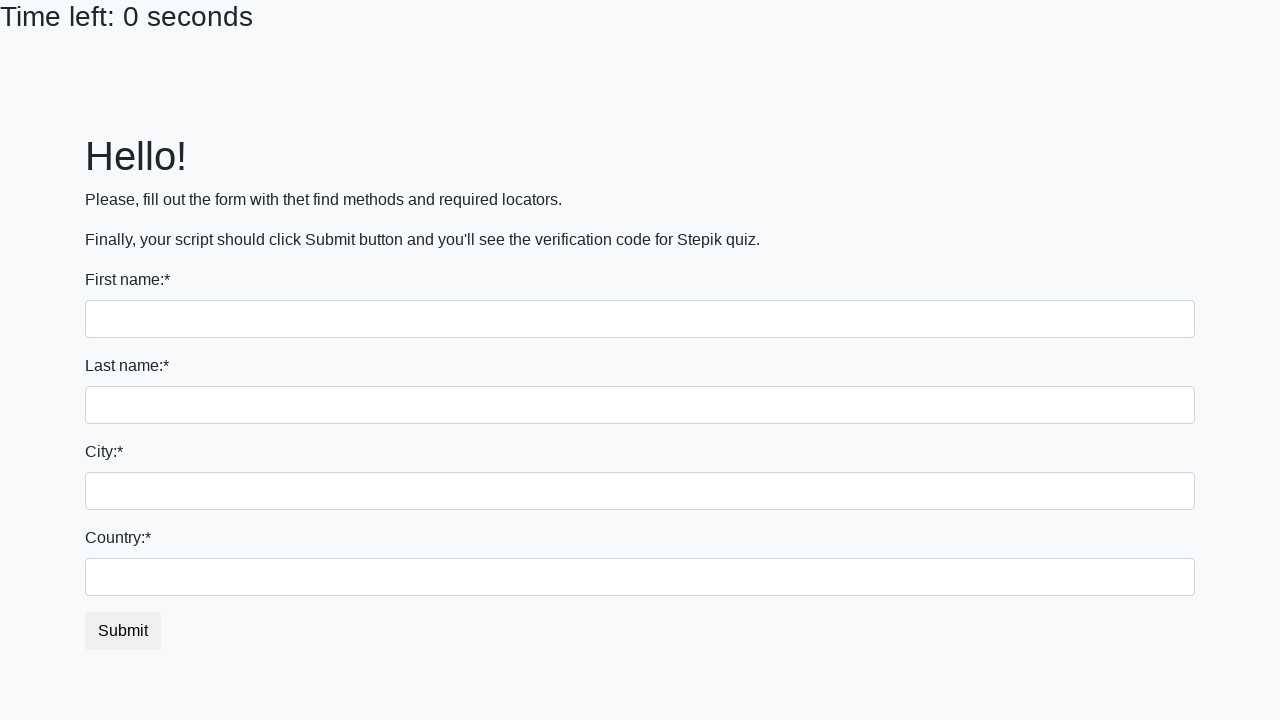